Tests FAQ accordion by clicking on the rental time calculation question and verifying the answer

Starting URL: https://qa-scooter.praktikum-services.ru/

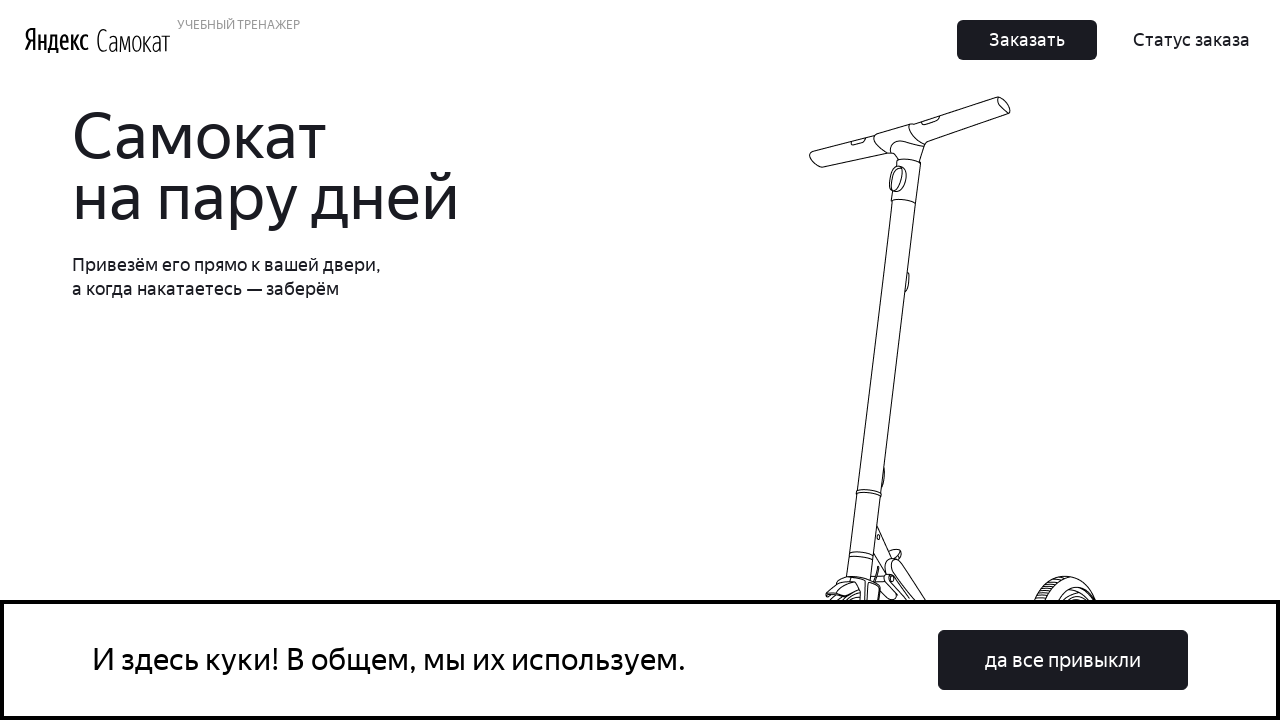

Scrolled to 'Как рассчитывается время аренды?' FAQ question
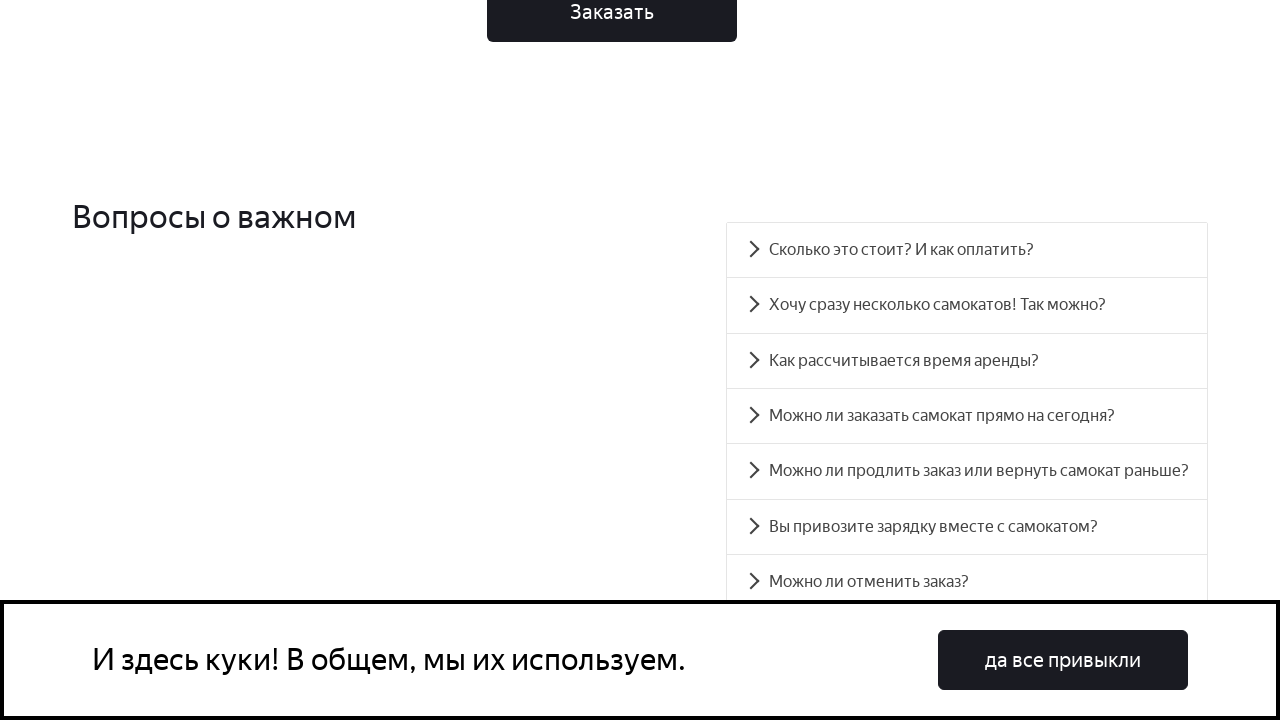

Clicked on rental time calculation FAQ question at (967, 361) on text=Как рассчитывается время аренды?
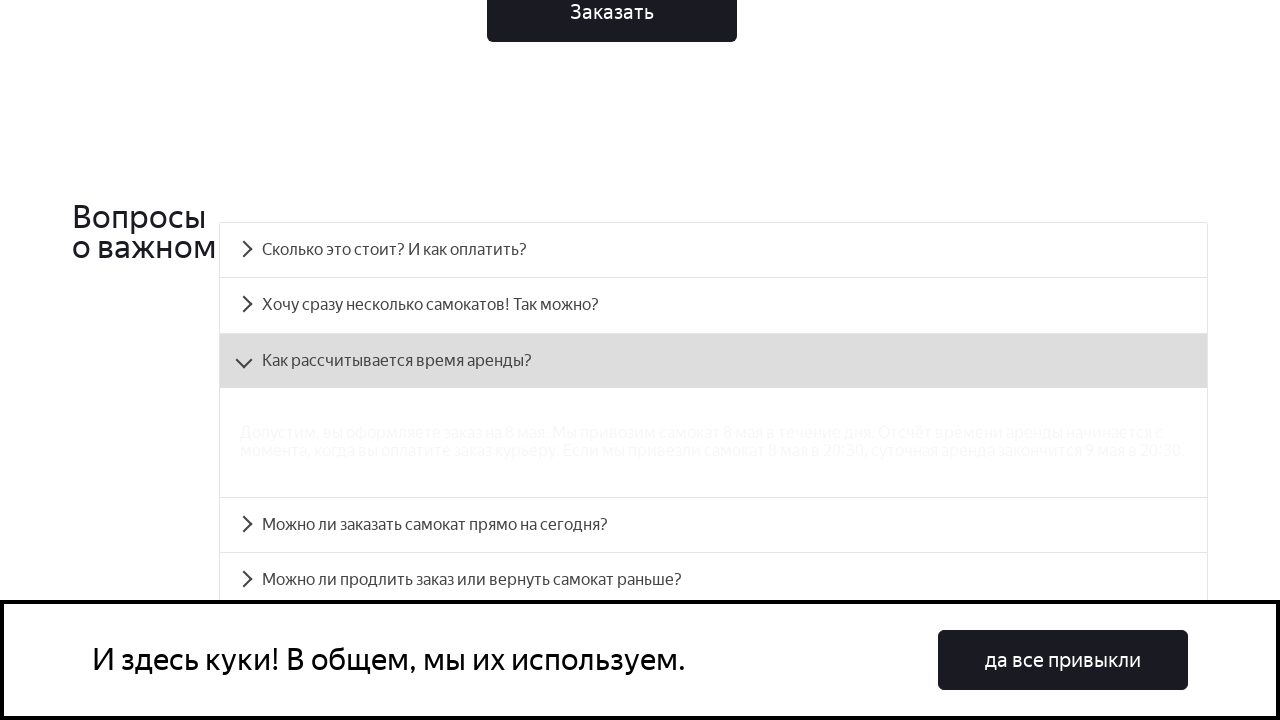

FAQ answer about rental time calculation is now displayed
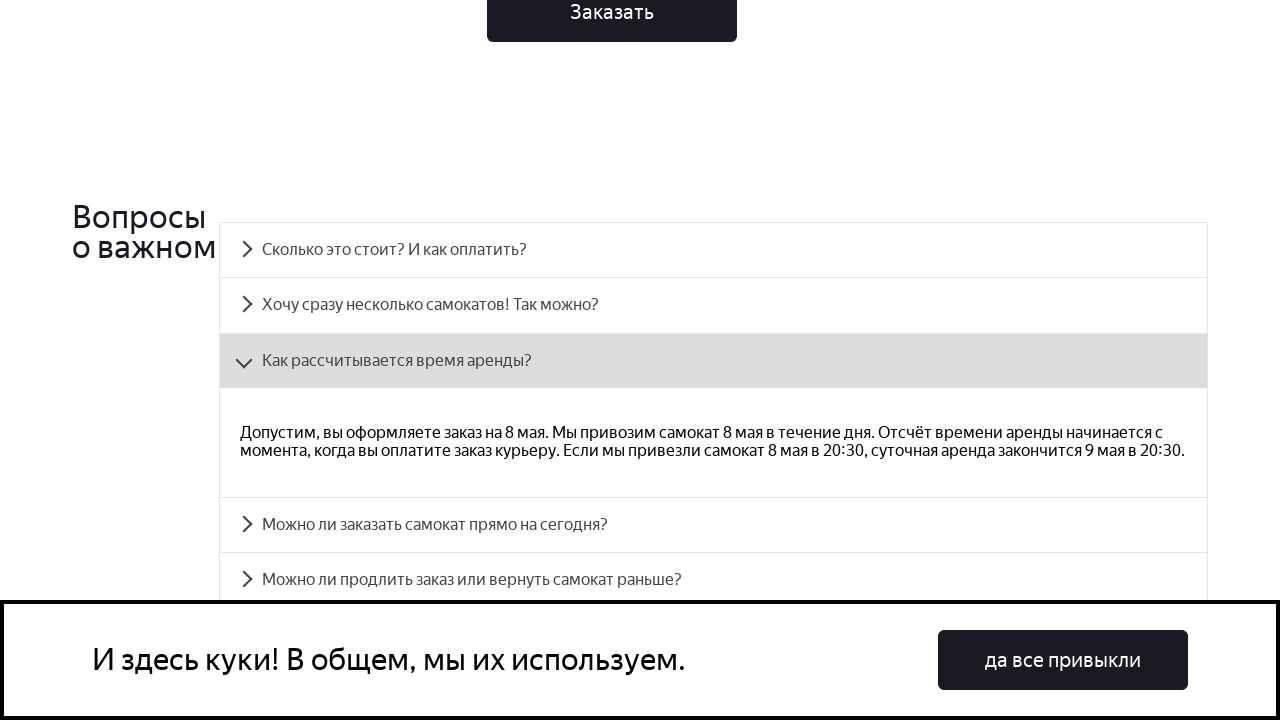

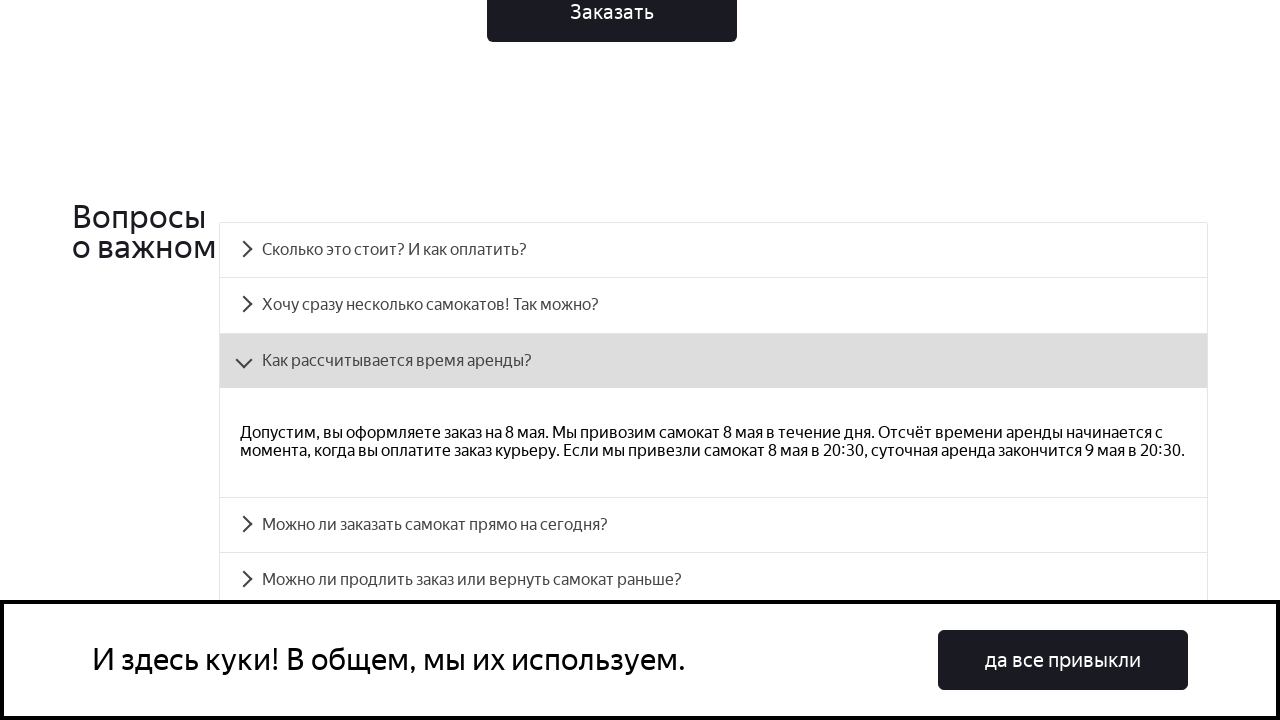